Tests form input by filling a first name field with test text on a test blog page

Starting URL: http://only-testing-blog.blogspot.in/2013/11/new-test.html

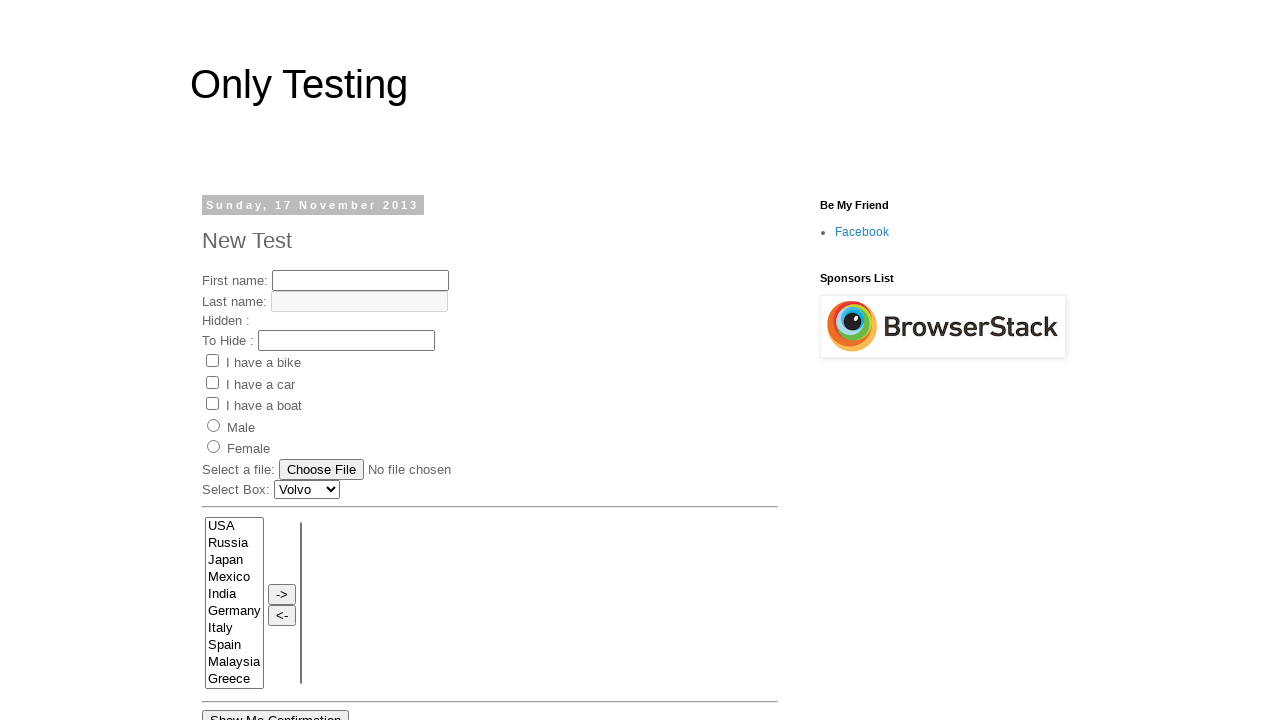

Filled first name field with 'junittest2 class-test1' on input[name='fname']
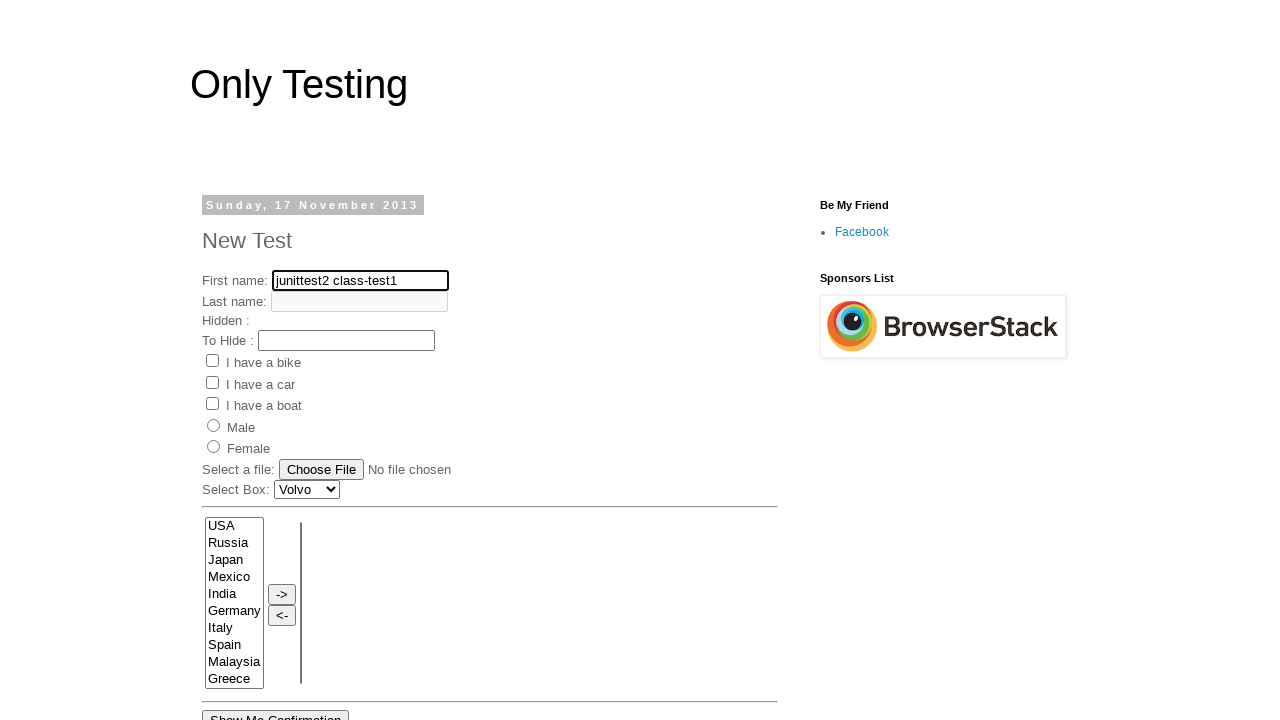

Waited 2 seconds to observe form input result
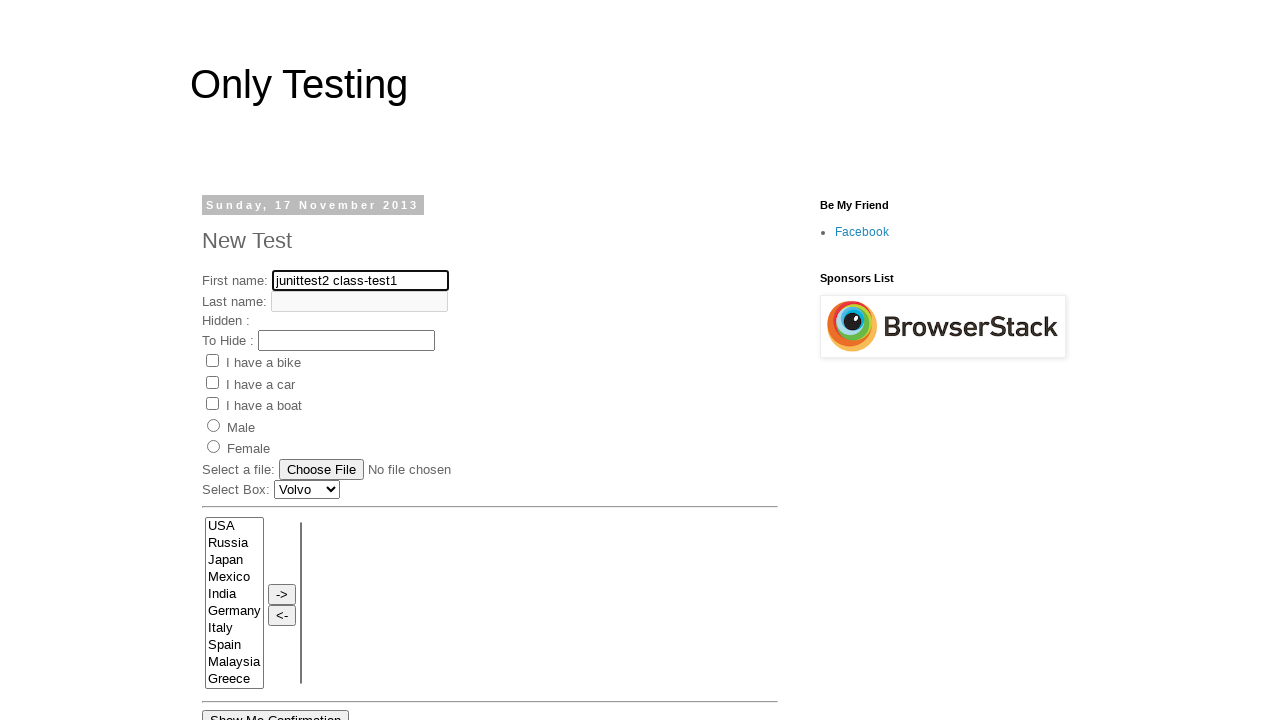

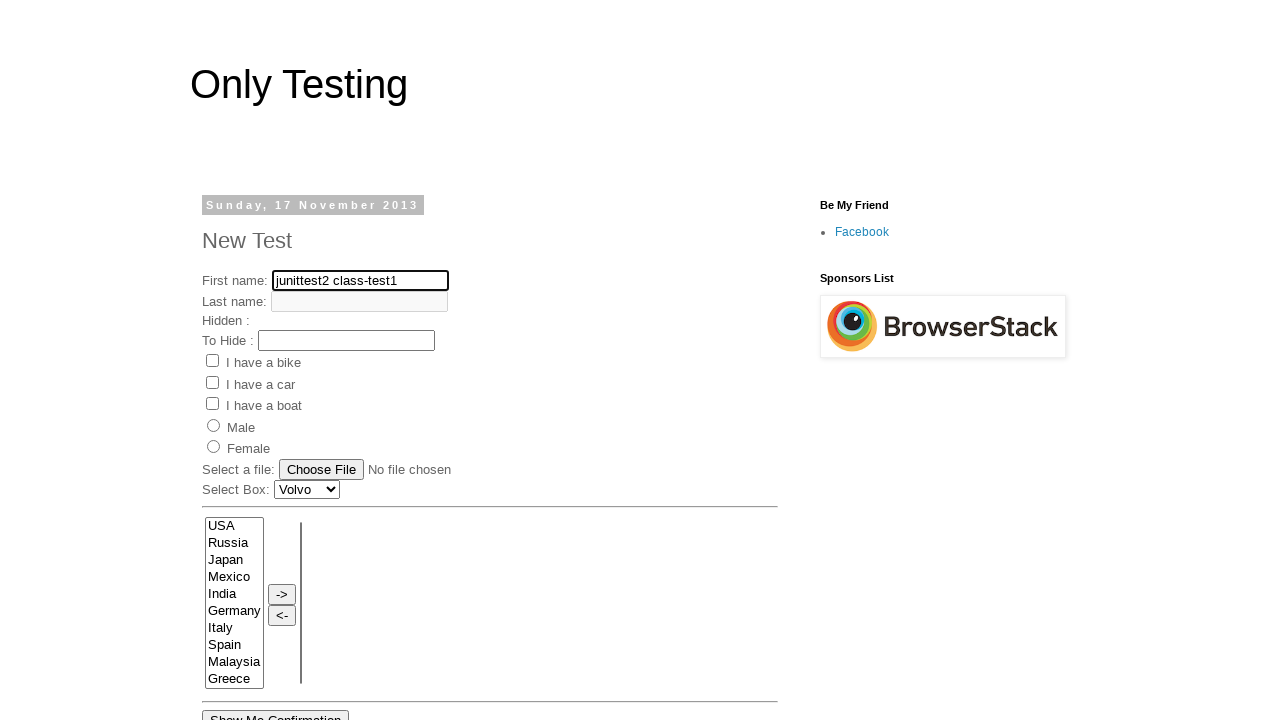